Tests JavaScript alert handling including simple alerts with OK button, confirm dialogs with OK/Cancel, and prompt dialogs with text input. Interacts with different alert types and accepts/dismisses them.

Starting URL: http://demo.automationtesting.in/Alerts.html

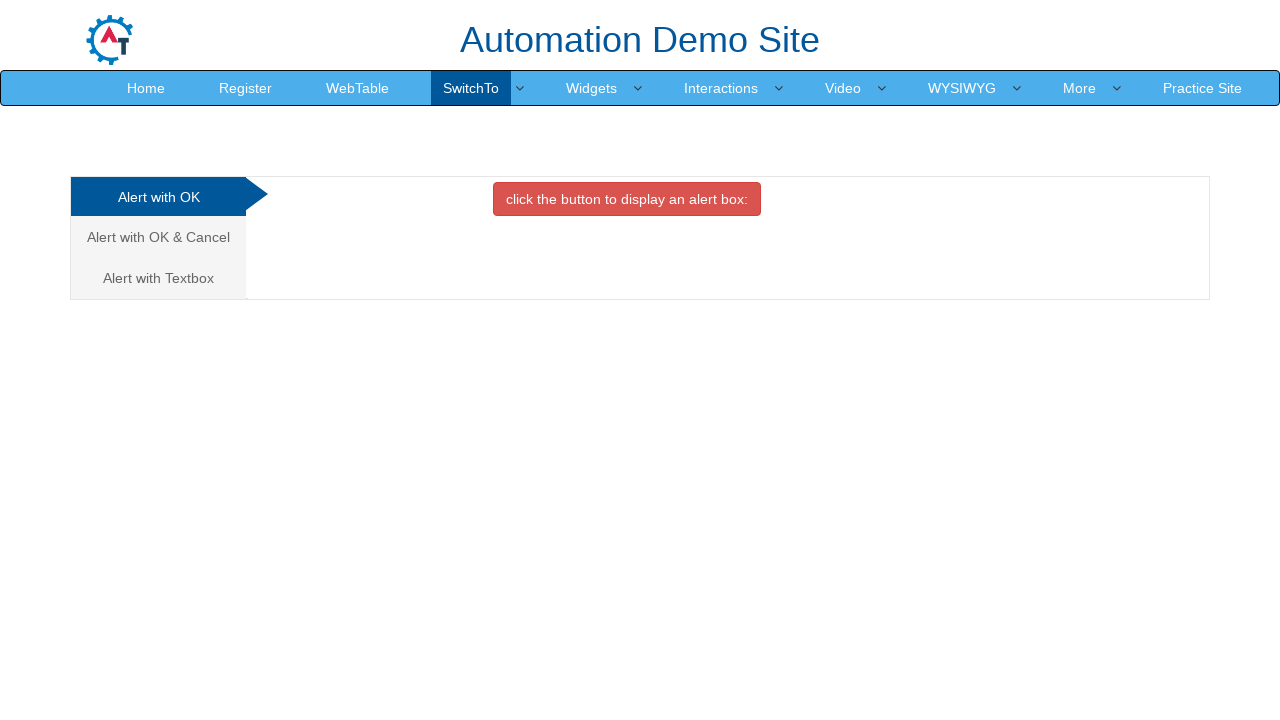

Set viewport size to 1920x1080
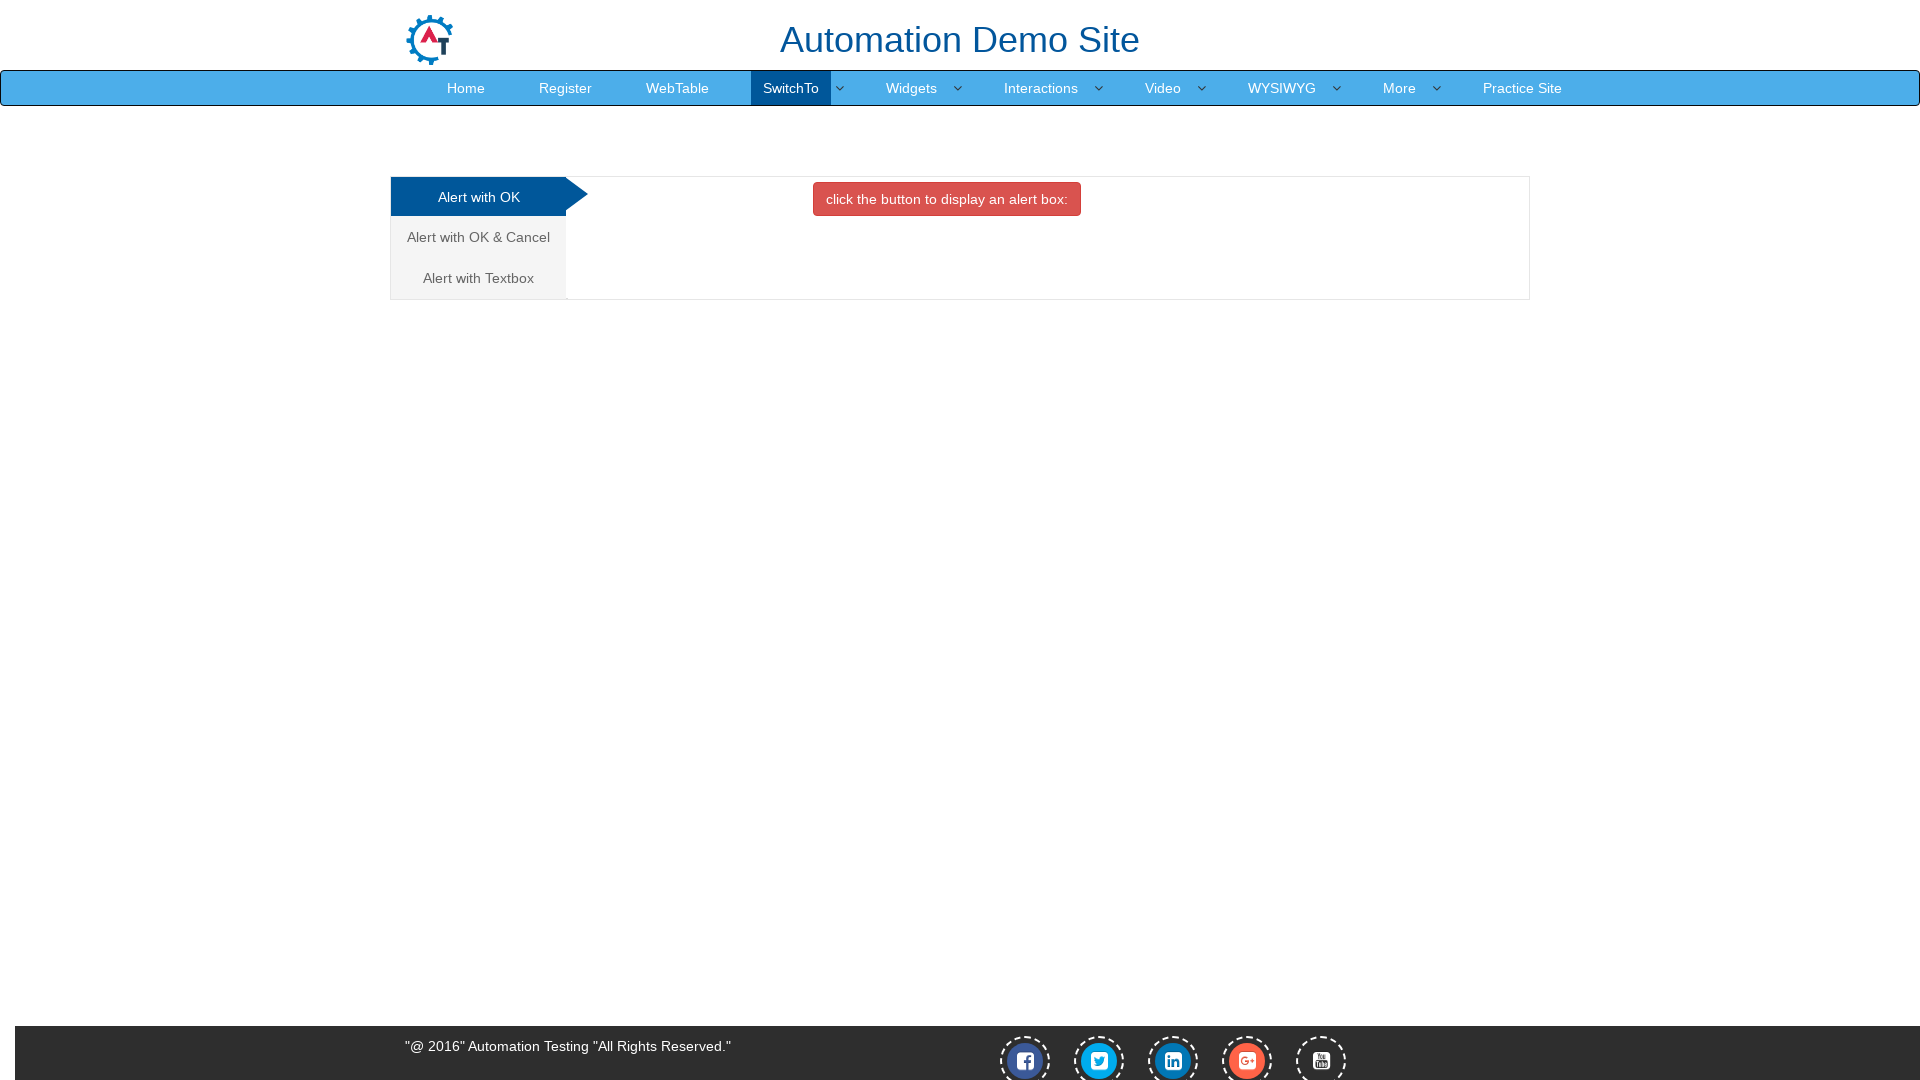

Set up dialog handler to accept alert
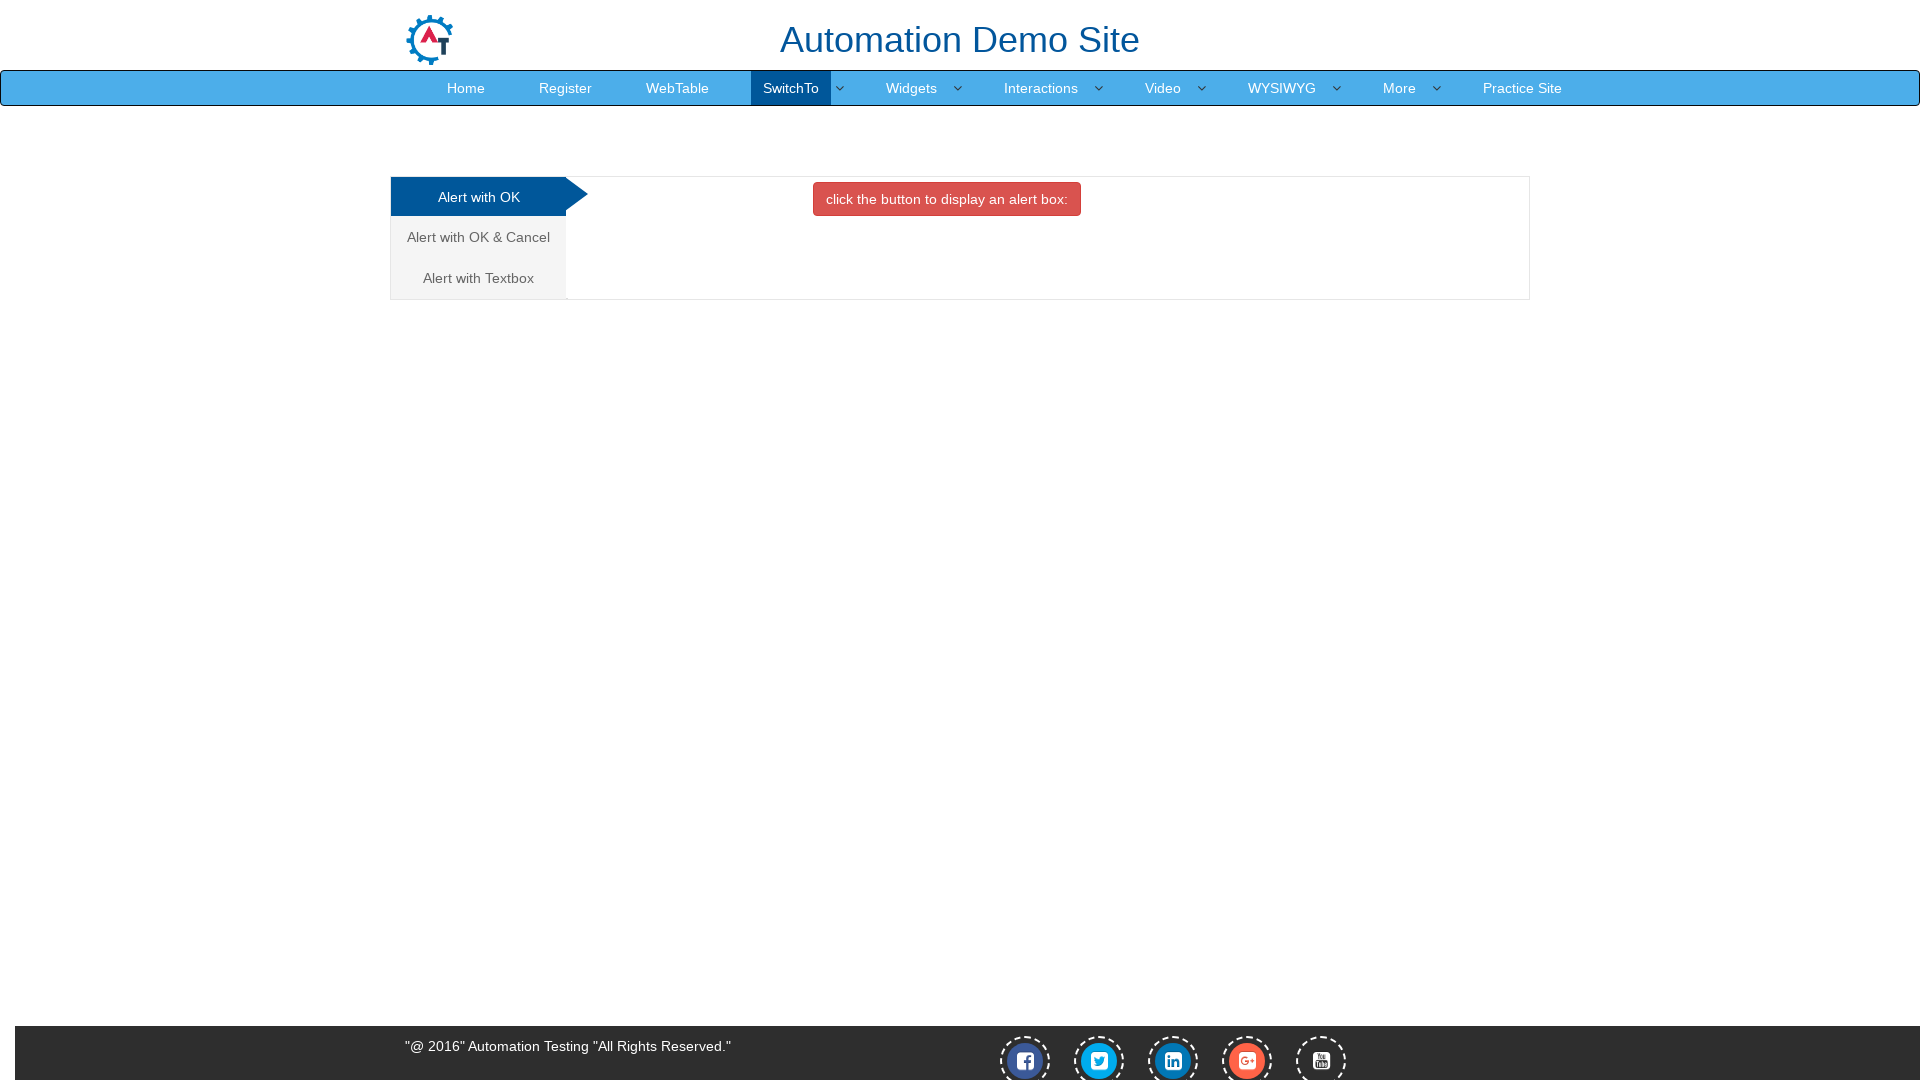

Clicked button to trigger simple alert with OK button at (947, 199) on xpath=//button[@class='btn btn-danger']
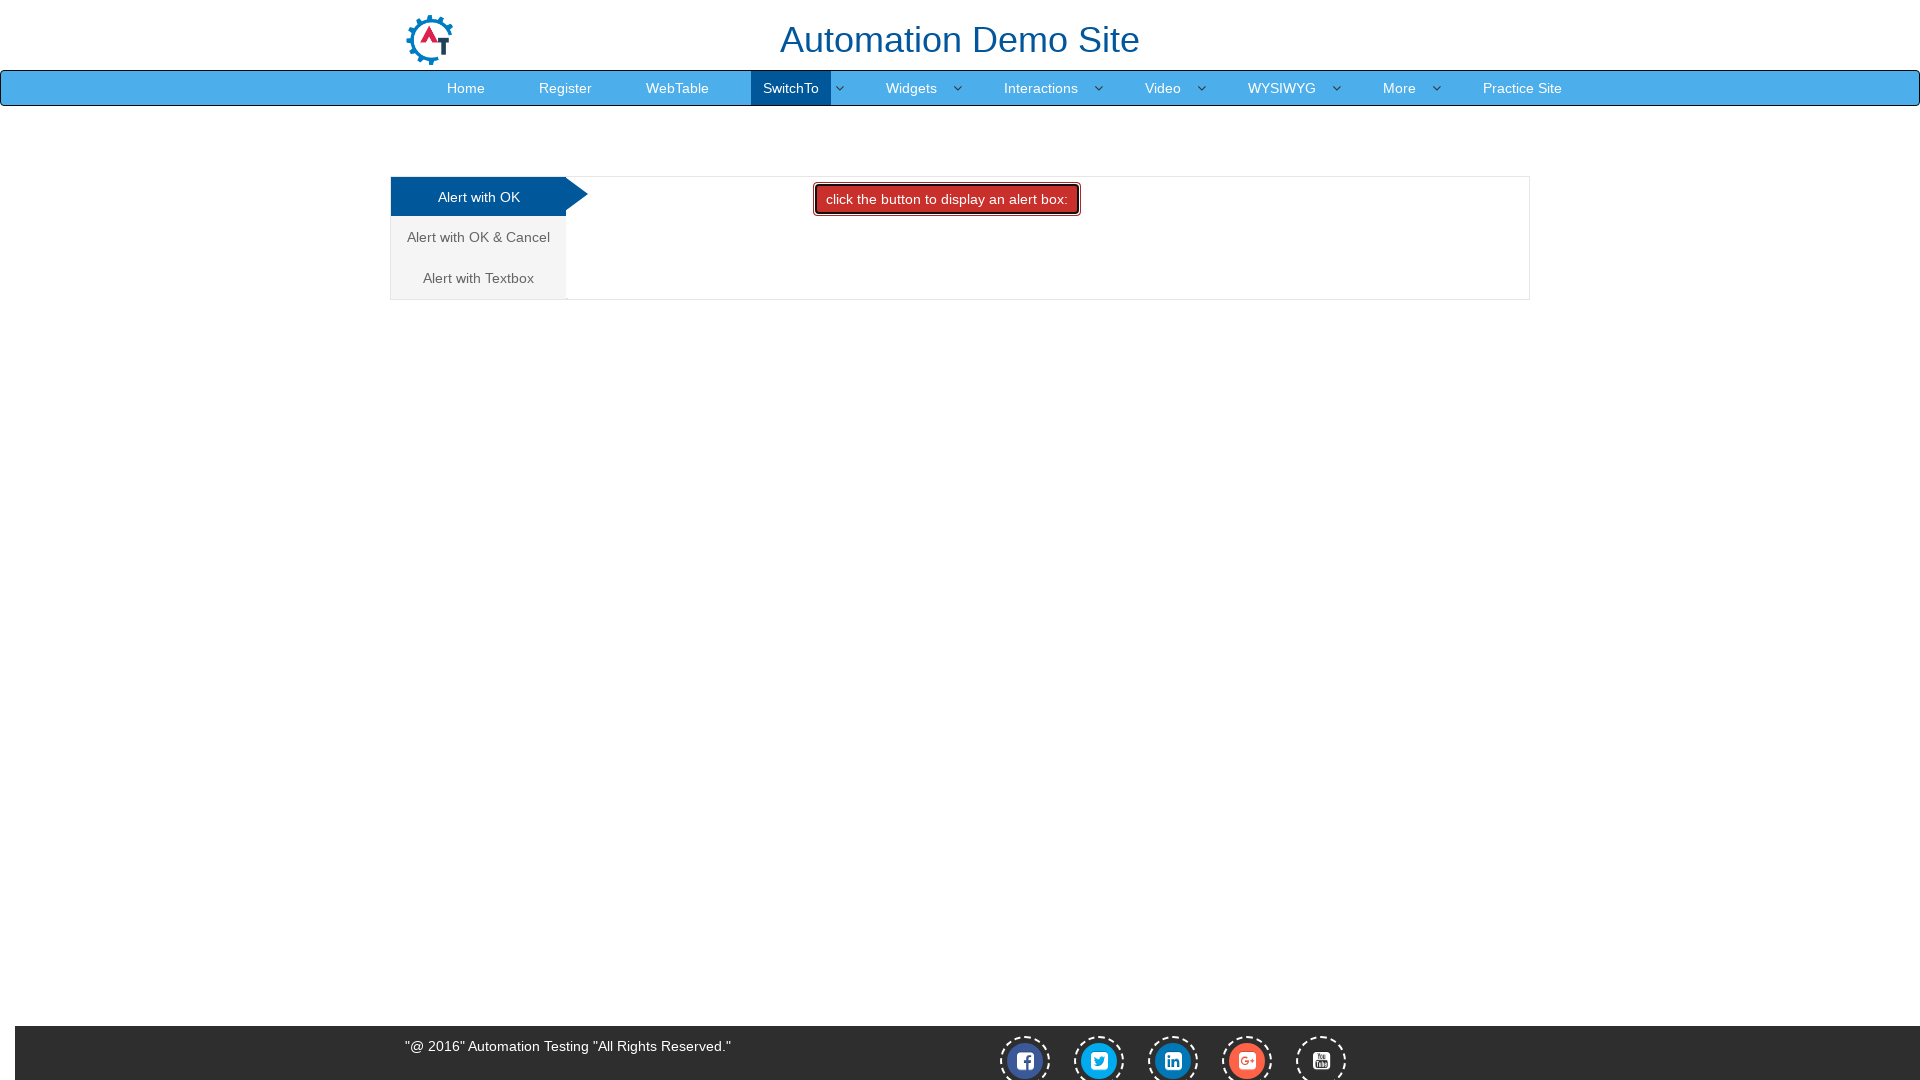

Clicked on 'Alert with OK & Cancel' tab at (478, 237) on xpath=//a[contains(text(),'Alert with OK & Cancel')]
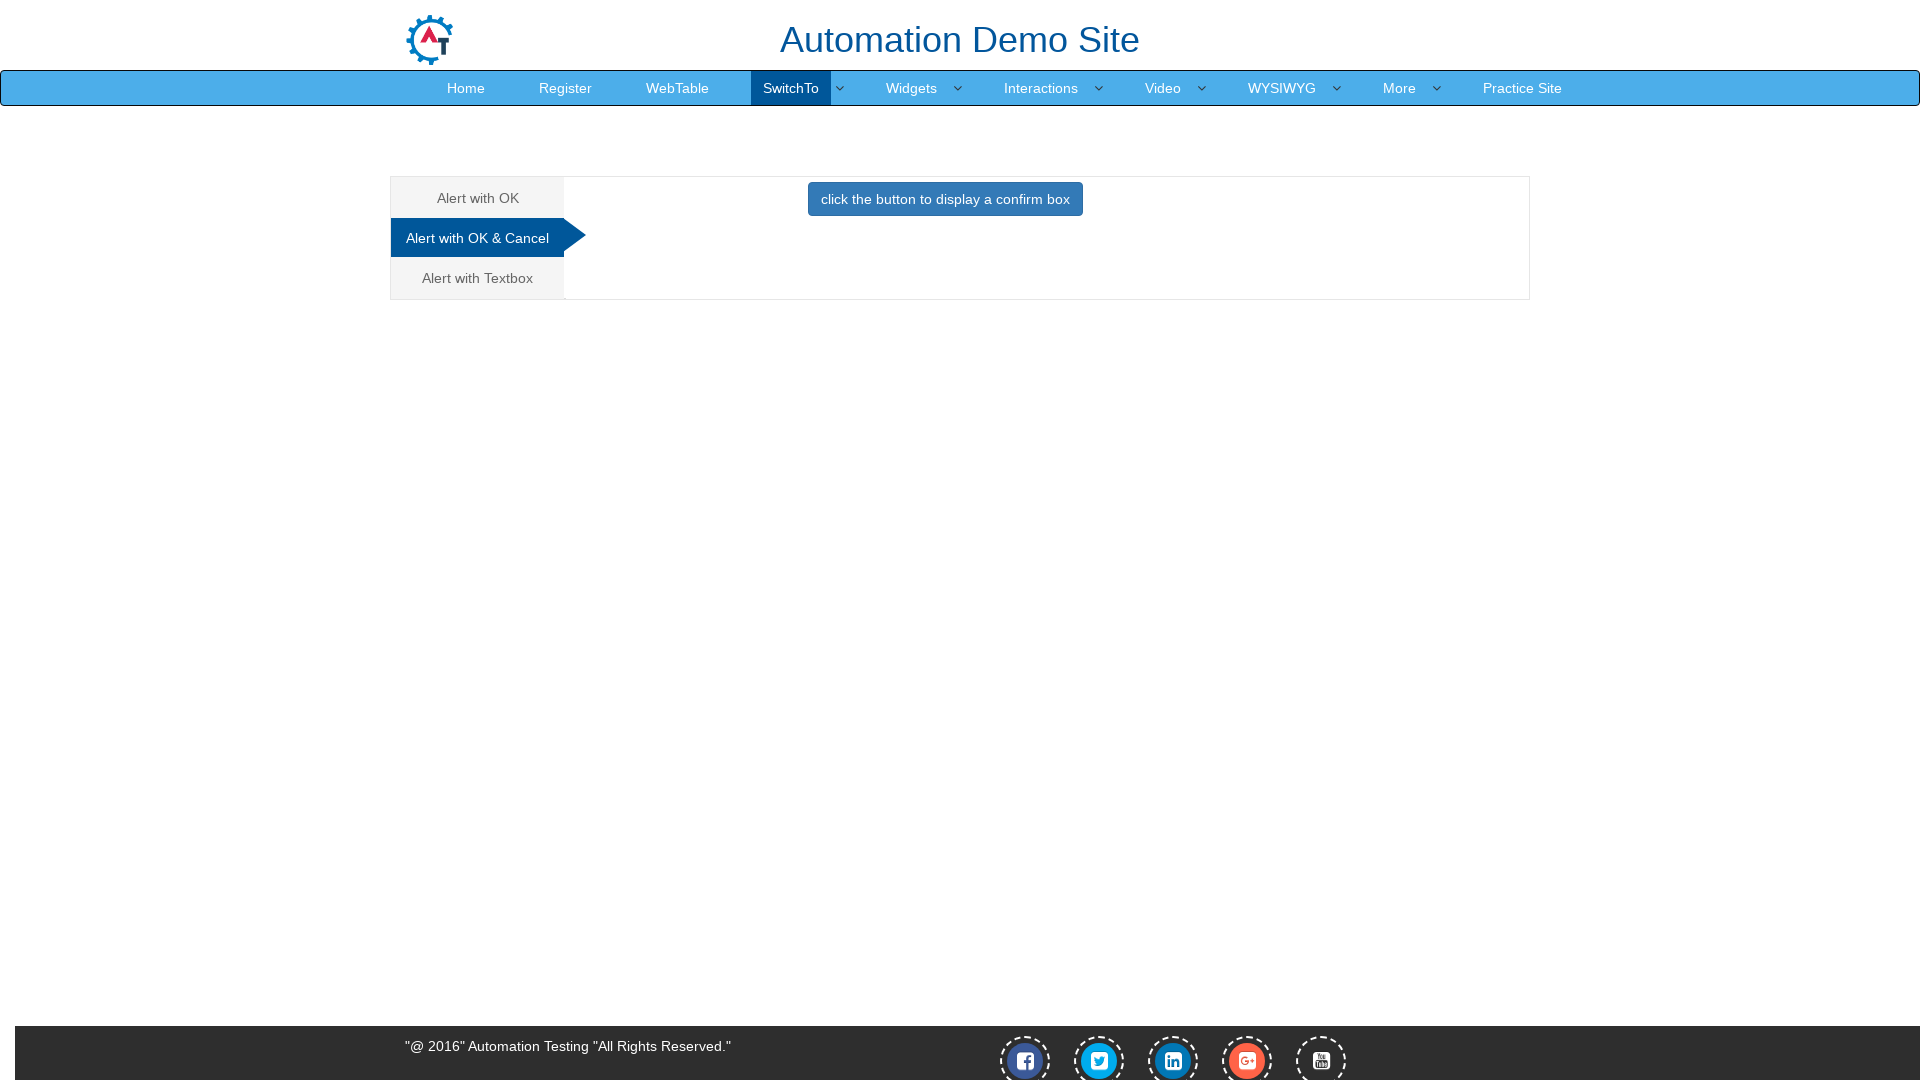

Set up dialog handler to dismiss/cancel confirm dialog
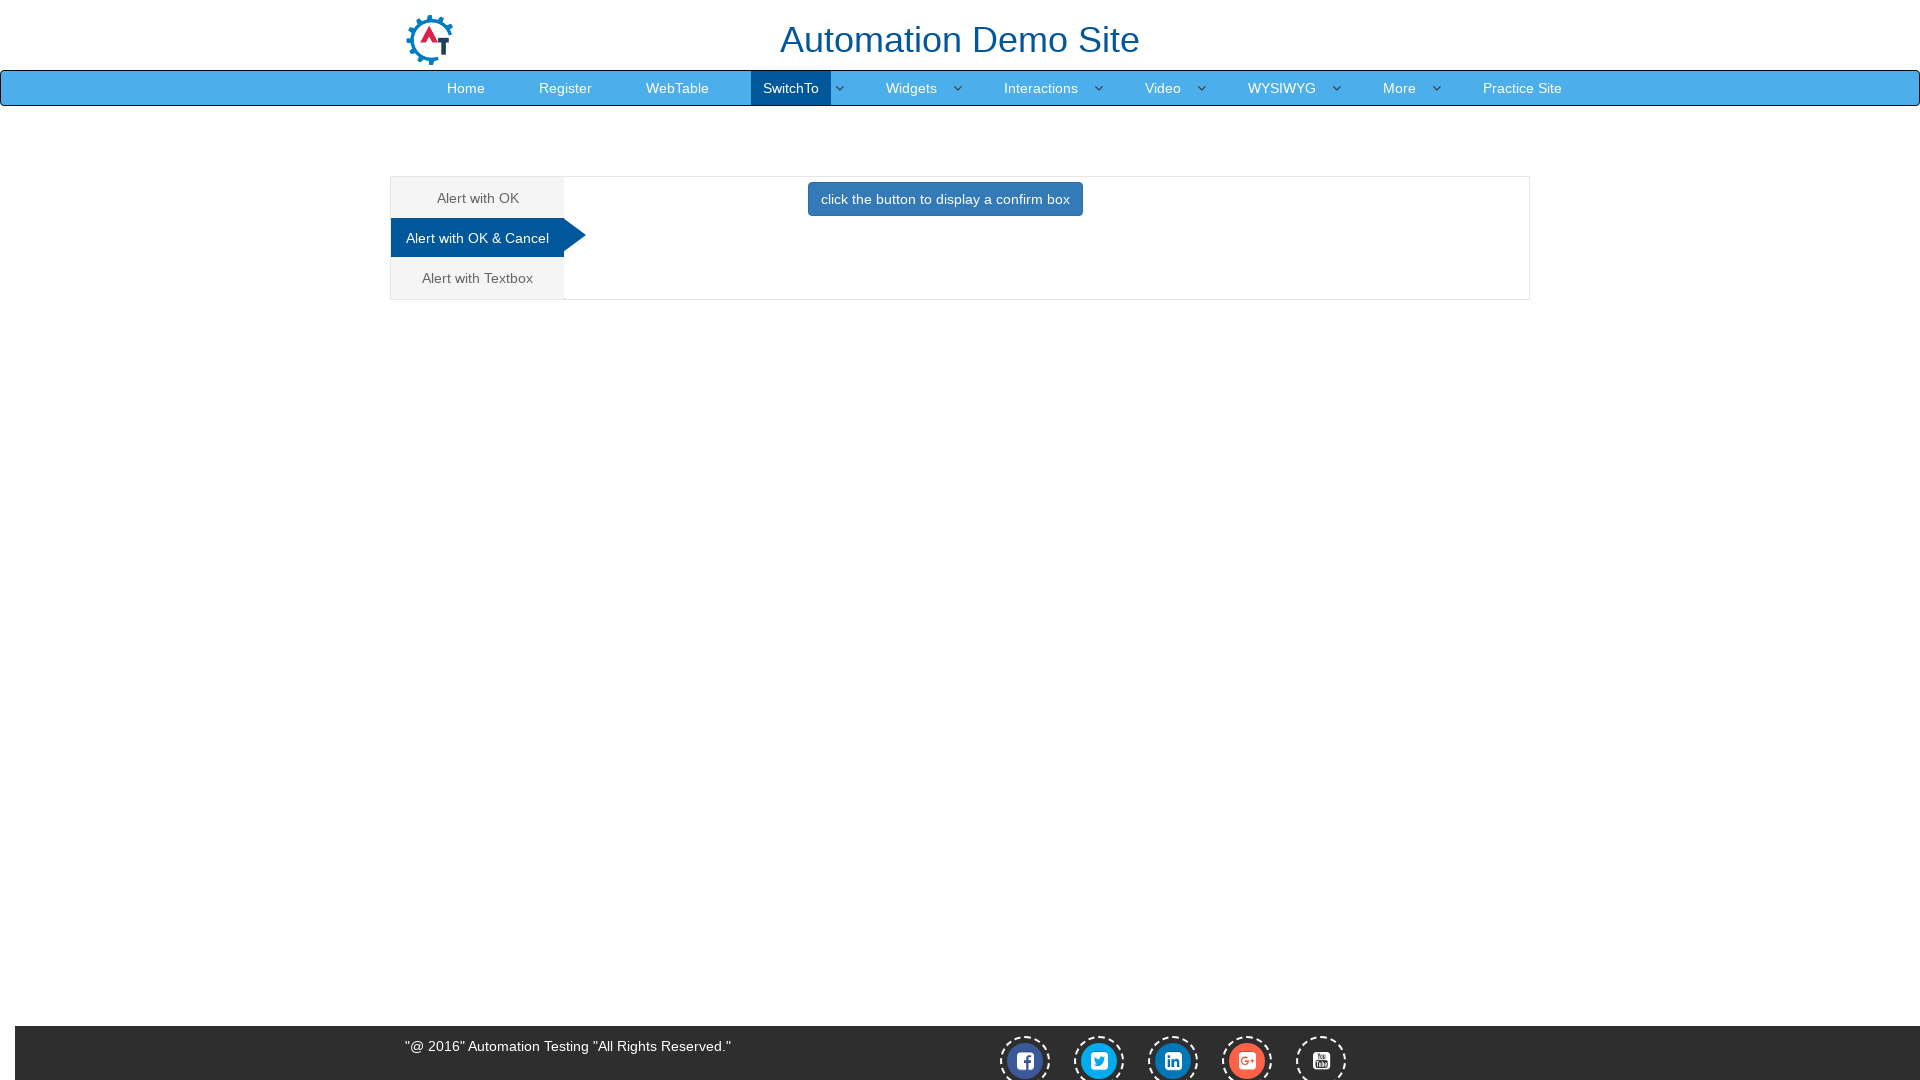

Clicked button to trigger confirm dialog with OK & Cancel at (945, 199) on xpath=//button[@class='btn btn-primary']
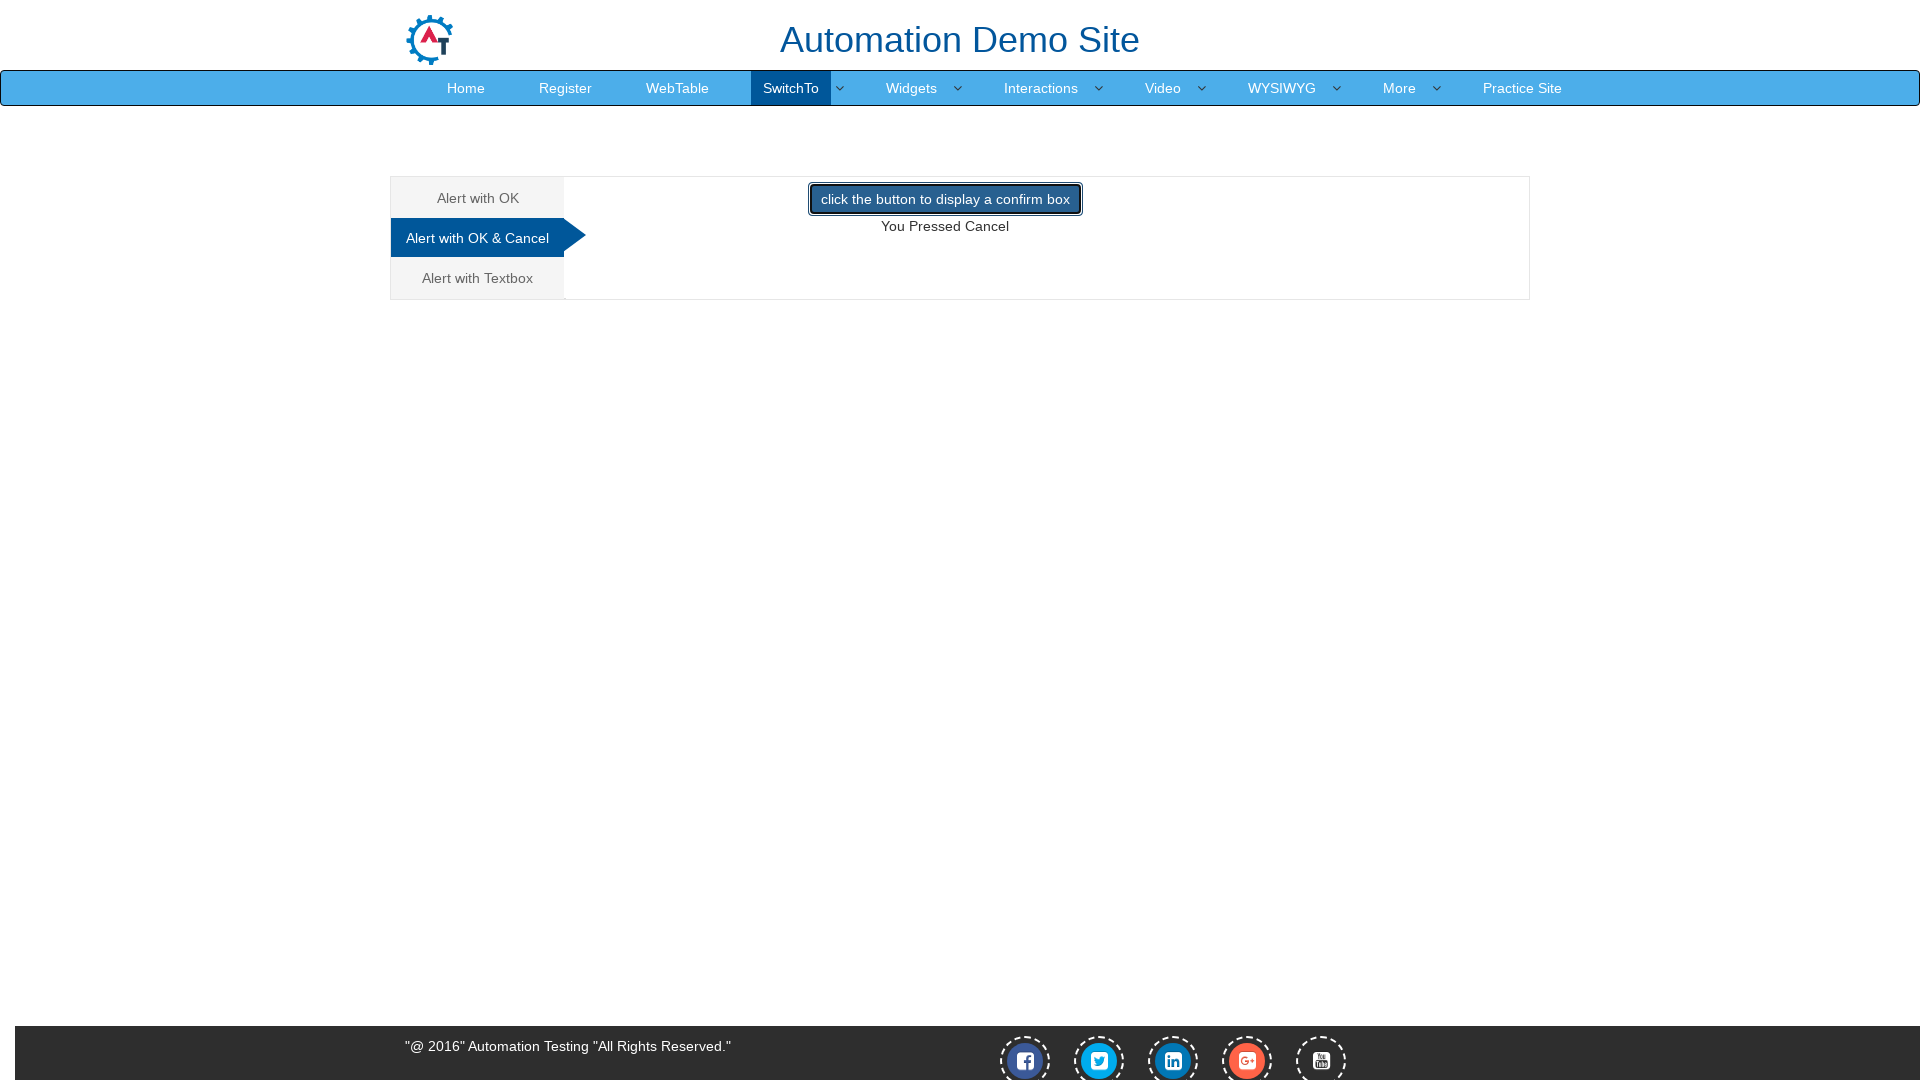

Clicked on 'Alert with Textbox' tab at (478, 278) on xpath=//a[contains(text(),'Alert with Textbox')]
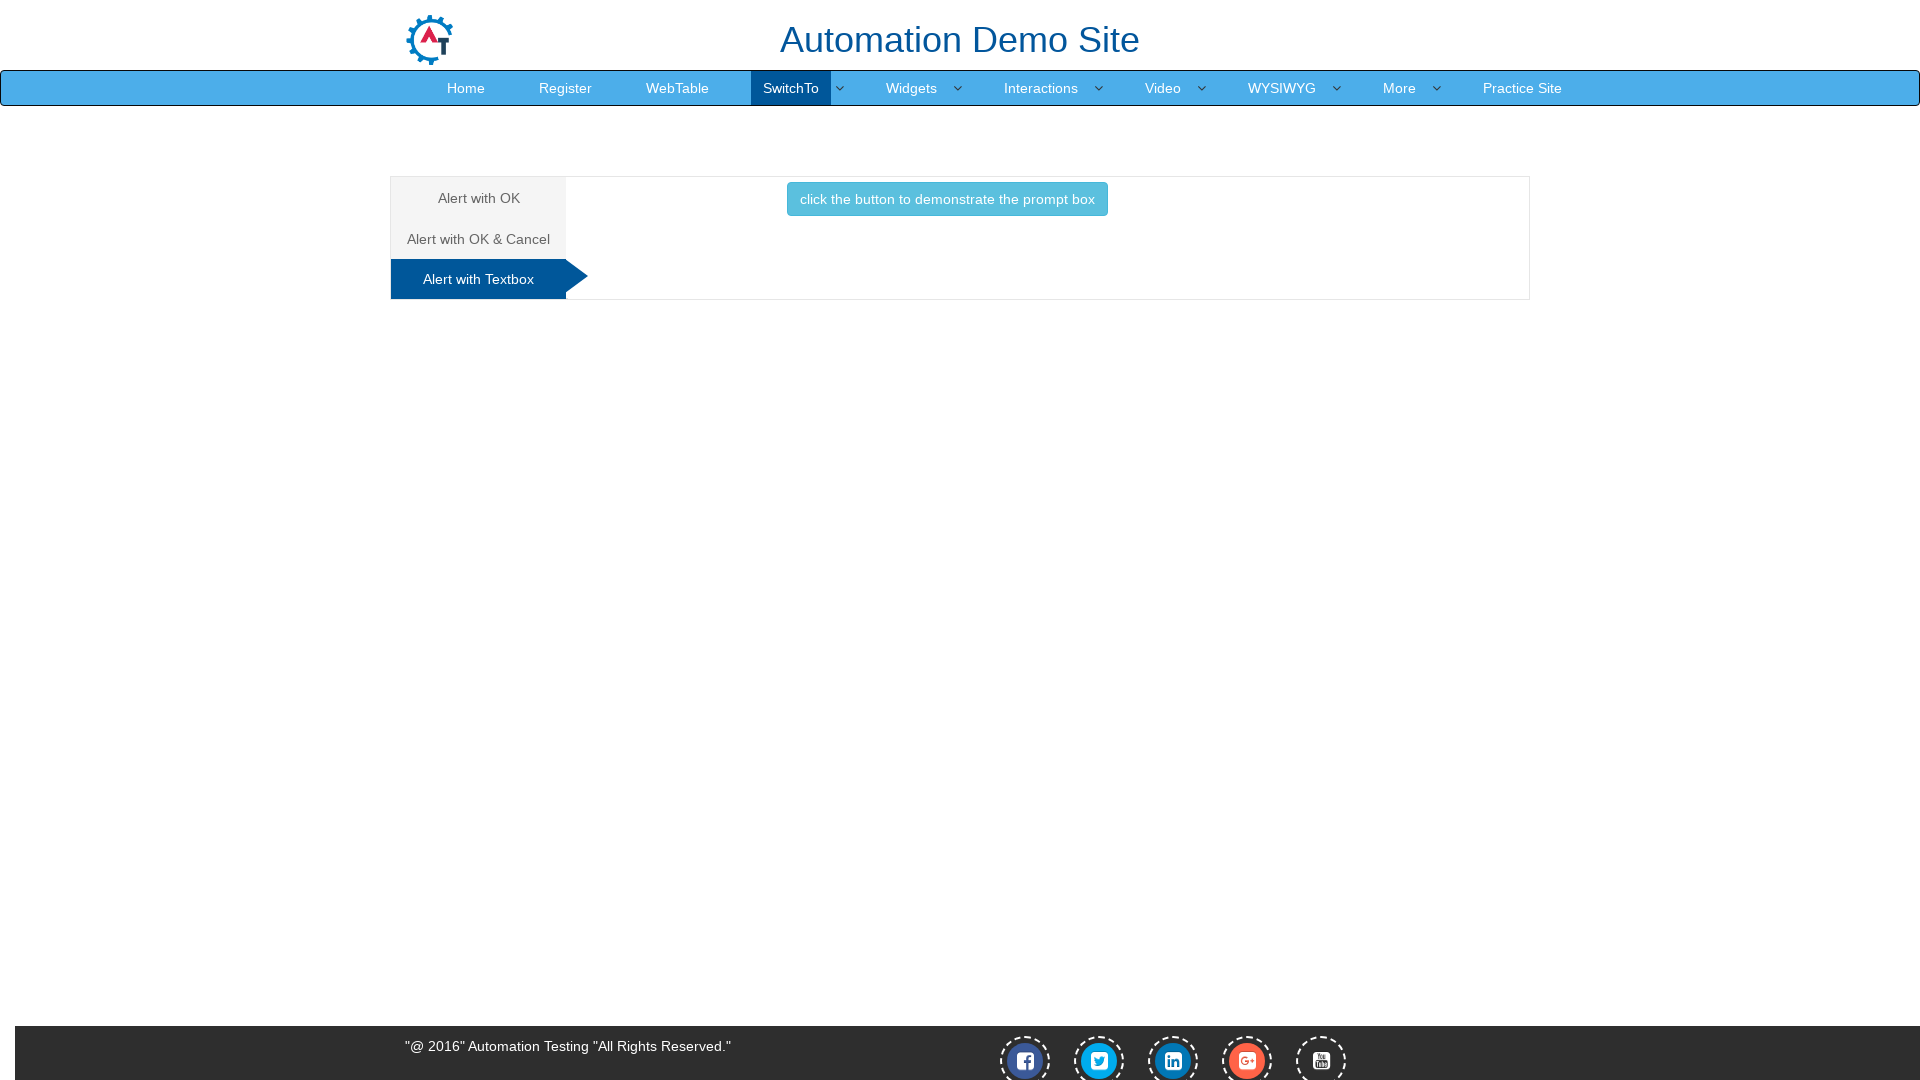

Set up dialog handler to accept prompt and enter 'Testing' text
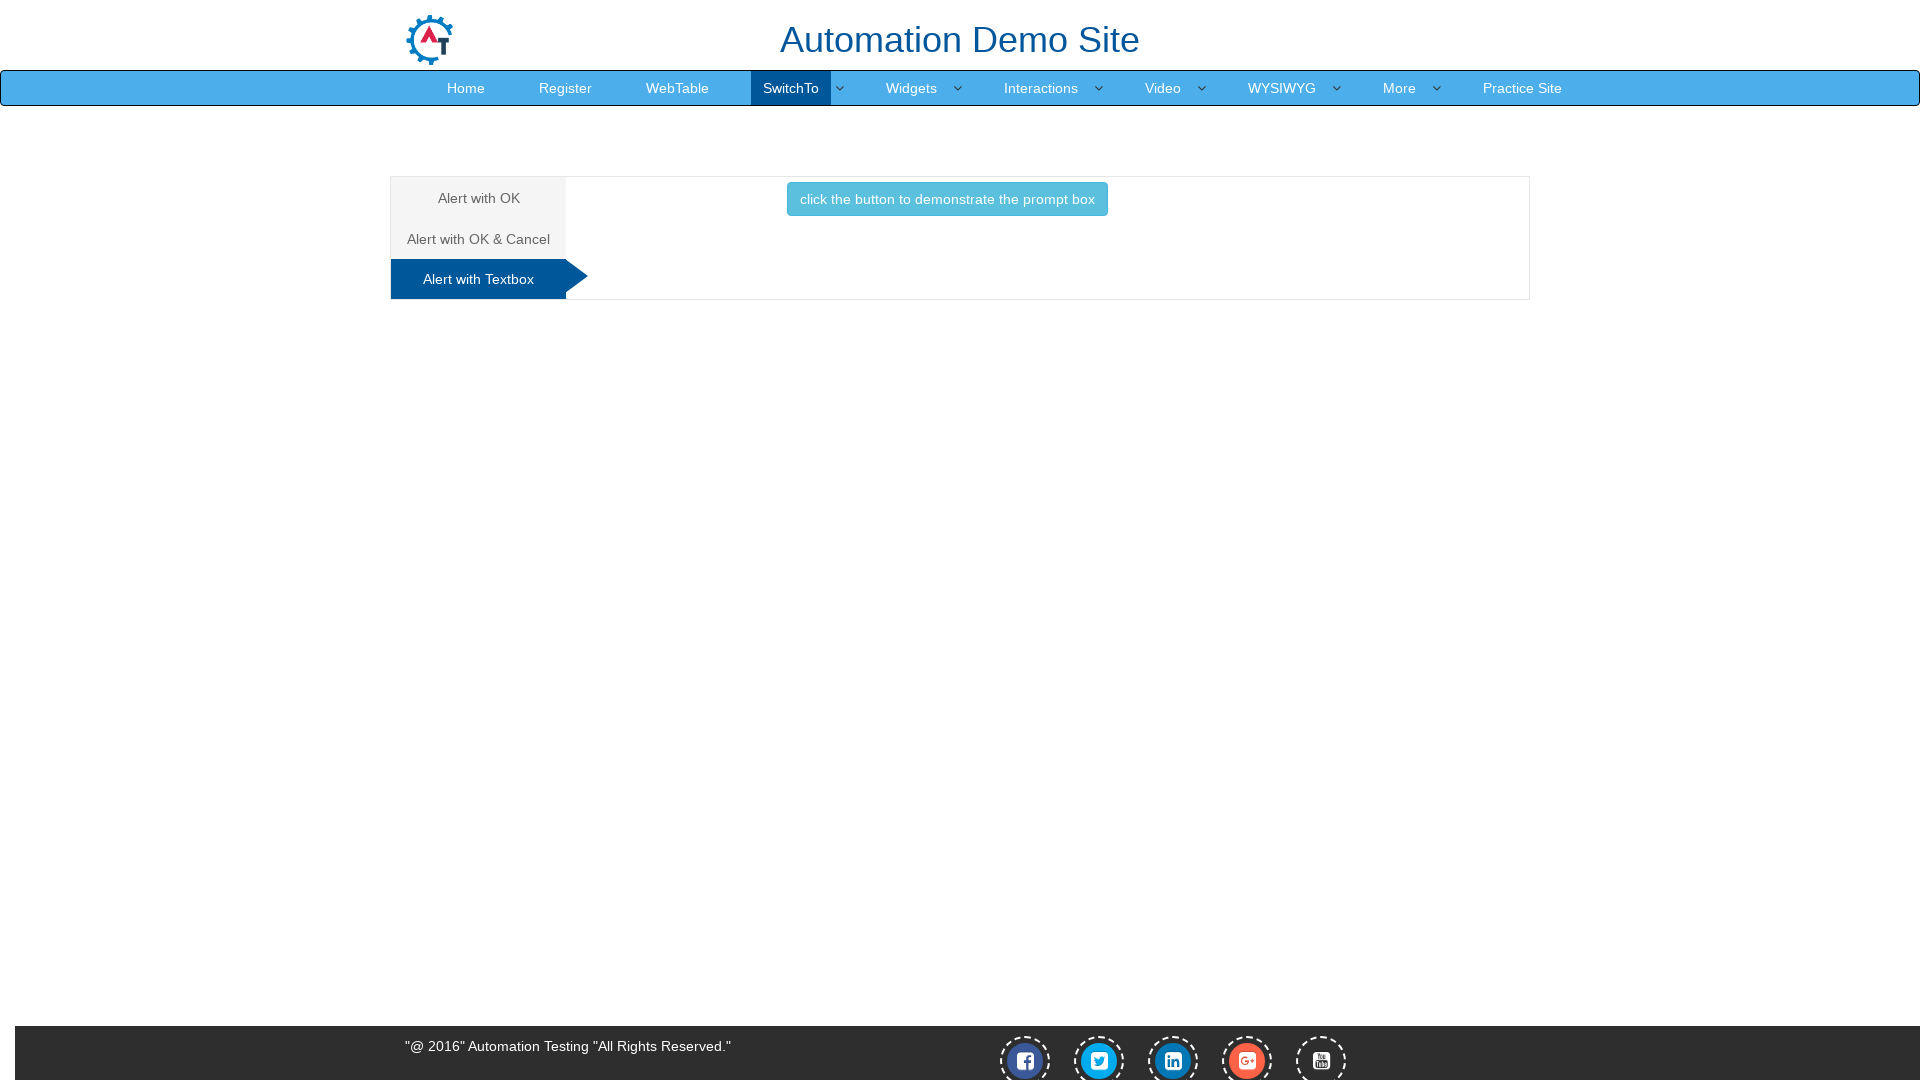

Clicked button to trigger prompt dialog with text input at (947, 199) on xpath=//button[@class='btn btn-info']
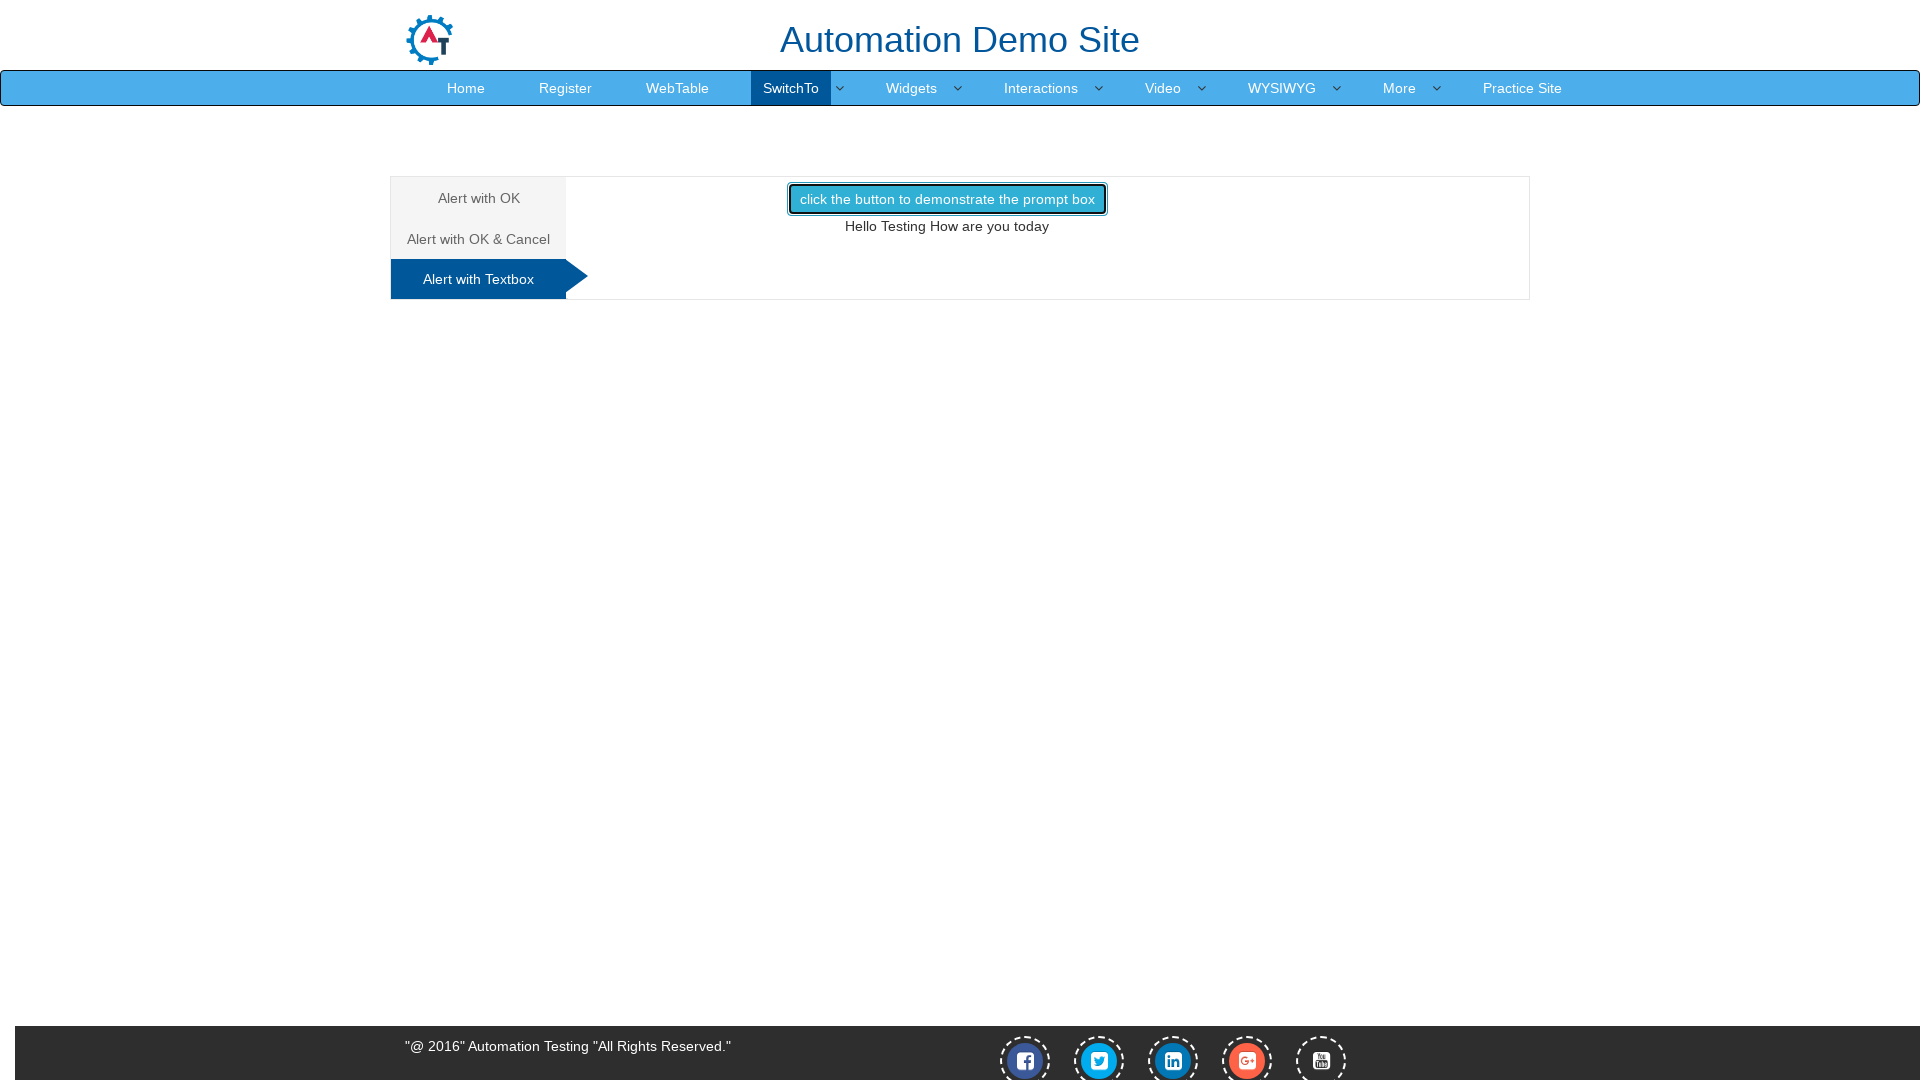

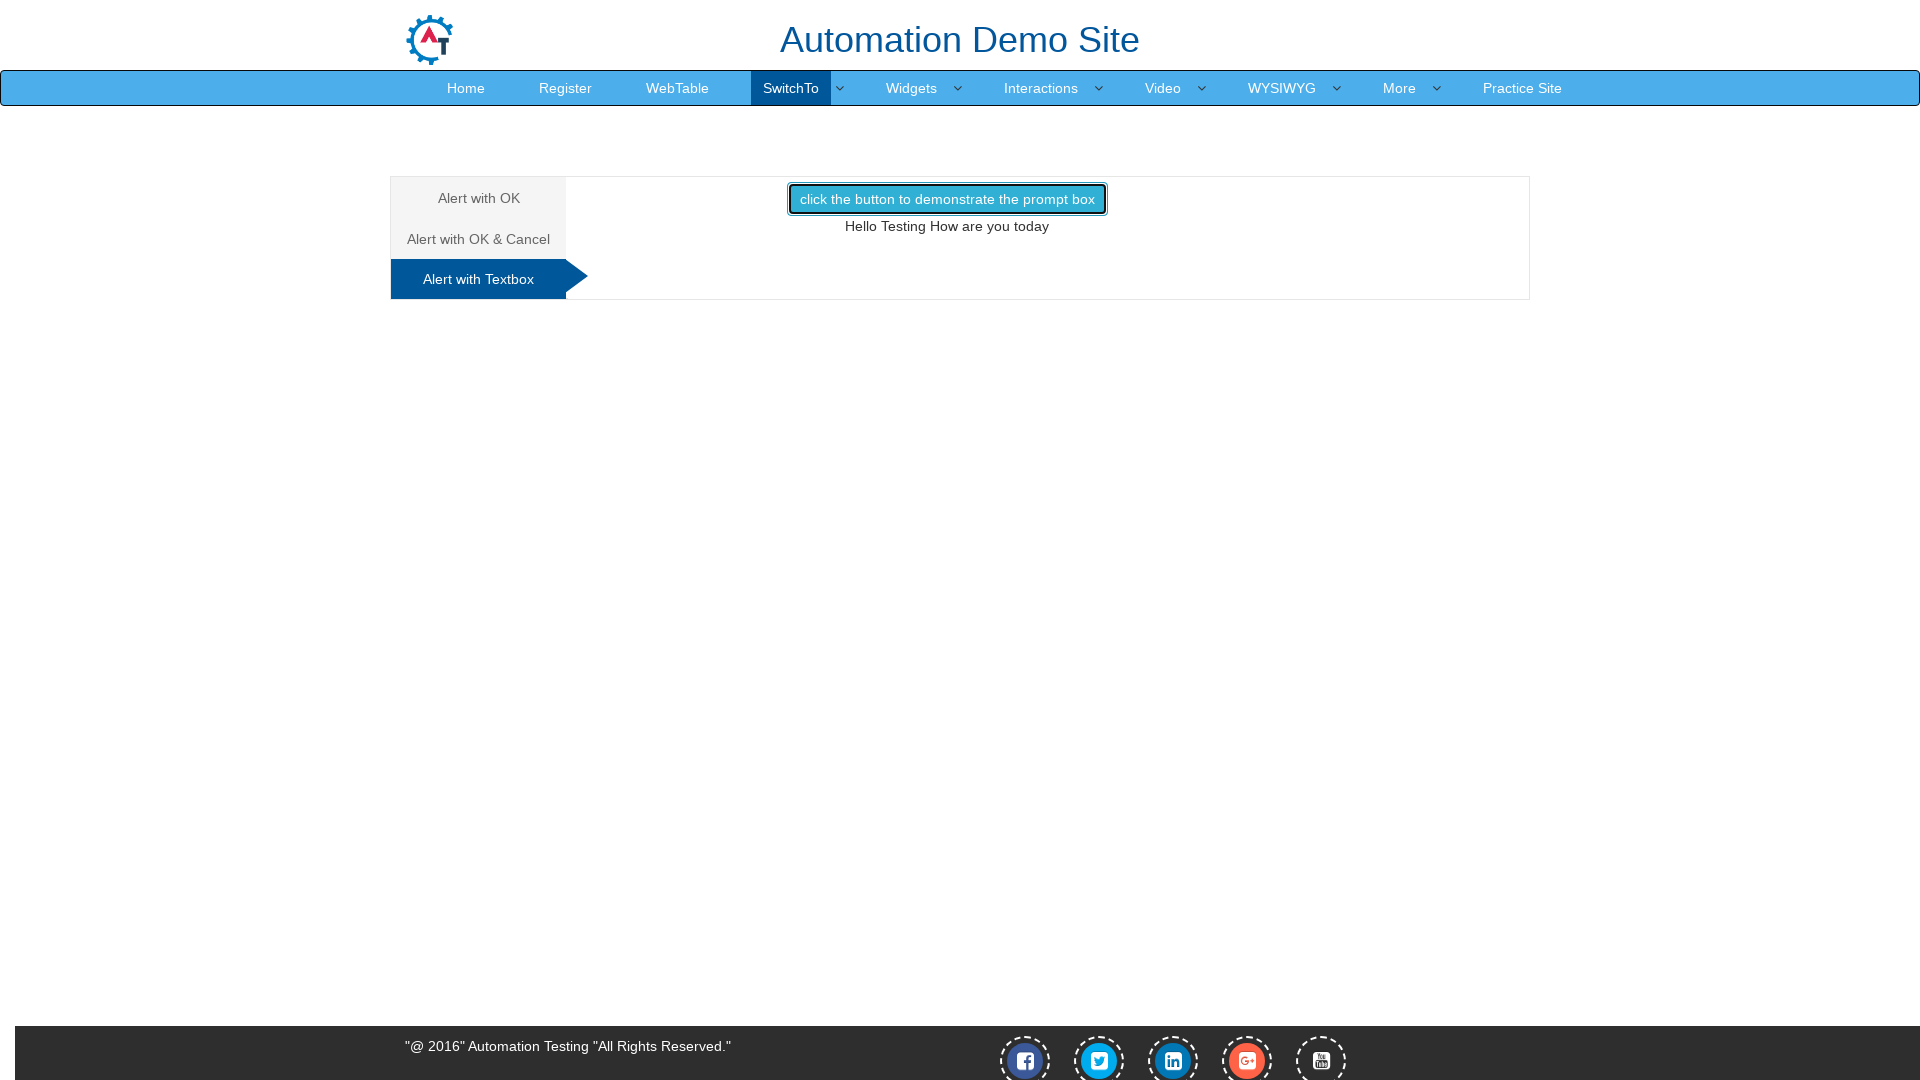